Reads two numbers from the page, calculates their sum, selects the result from a dropdown menu, and submits the form

Starting URL: http://suninjuly.github.io/selects1.html

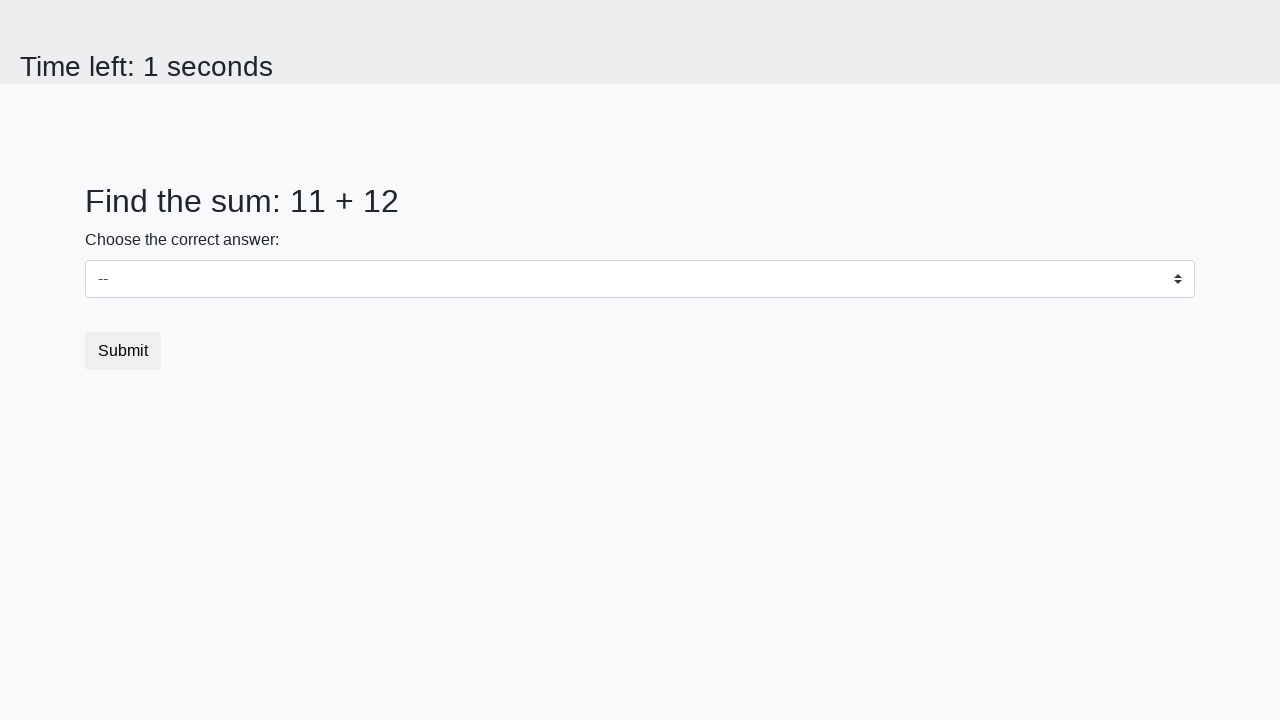

Located the first number element (#num1)
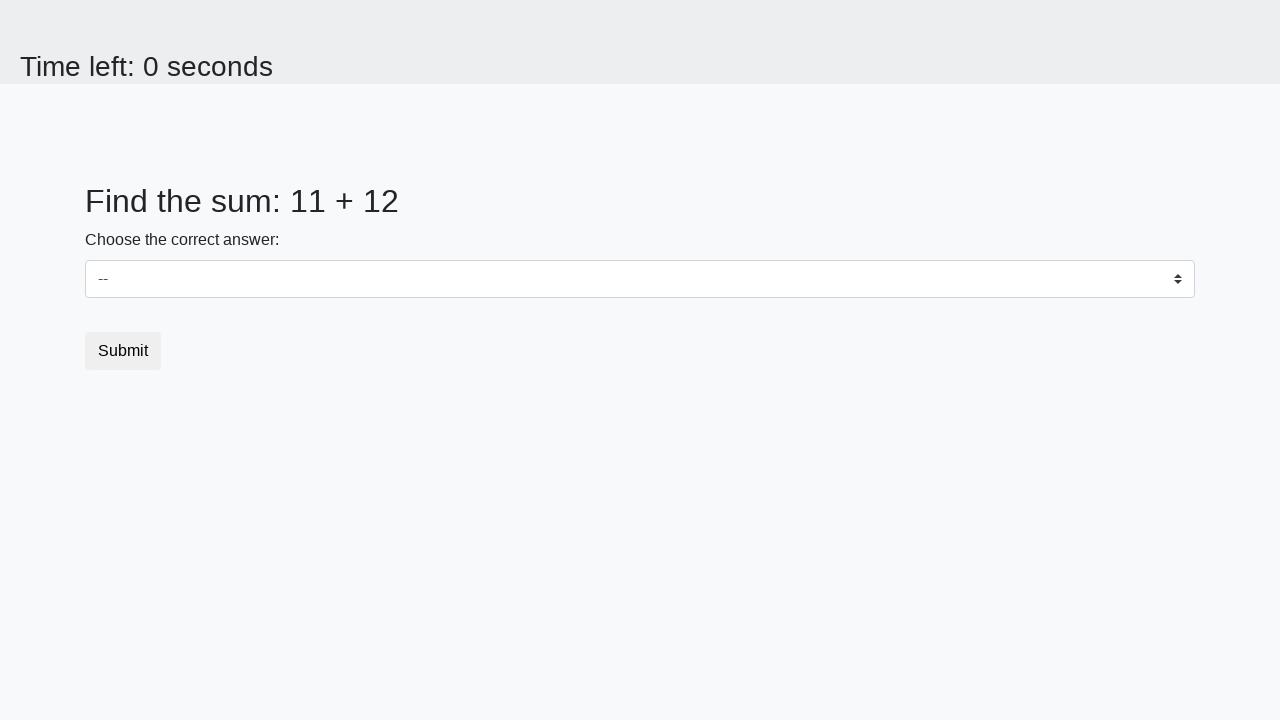

Located the second number element (#num2)
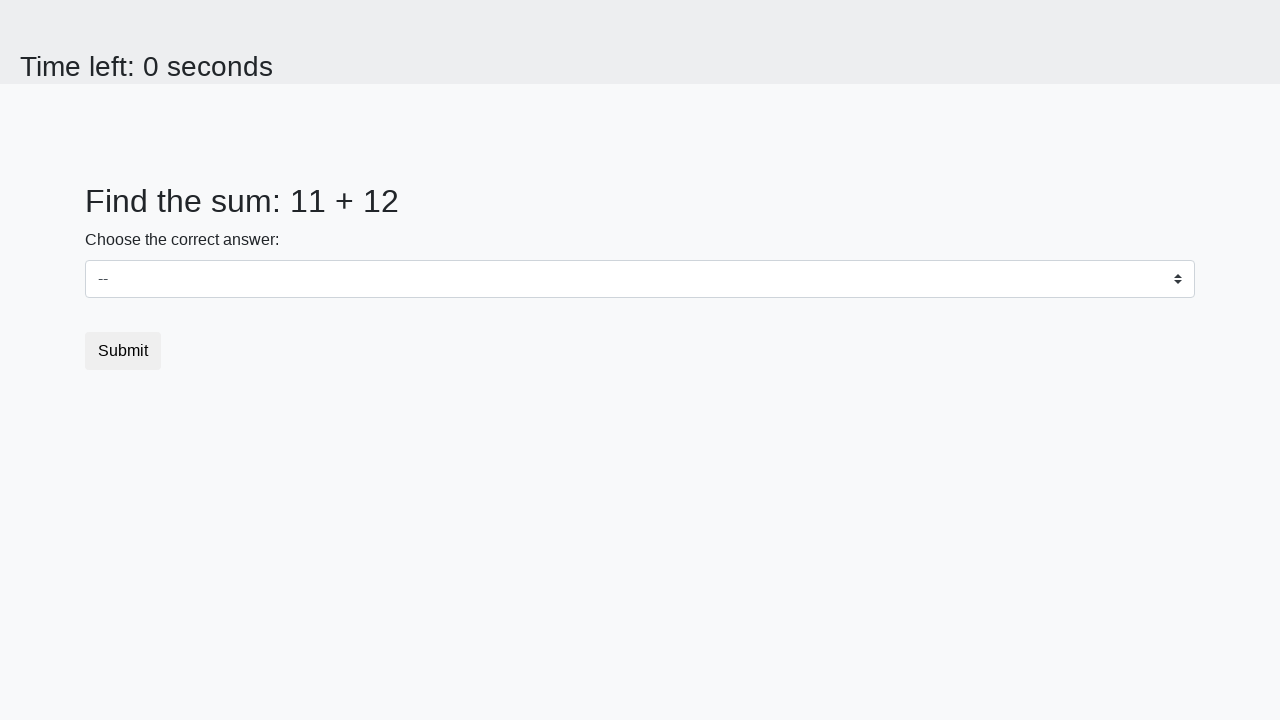

Retrieved first number: 11
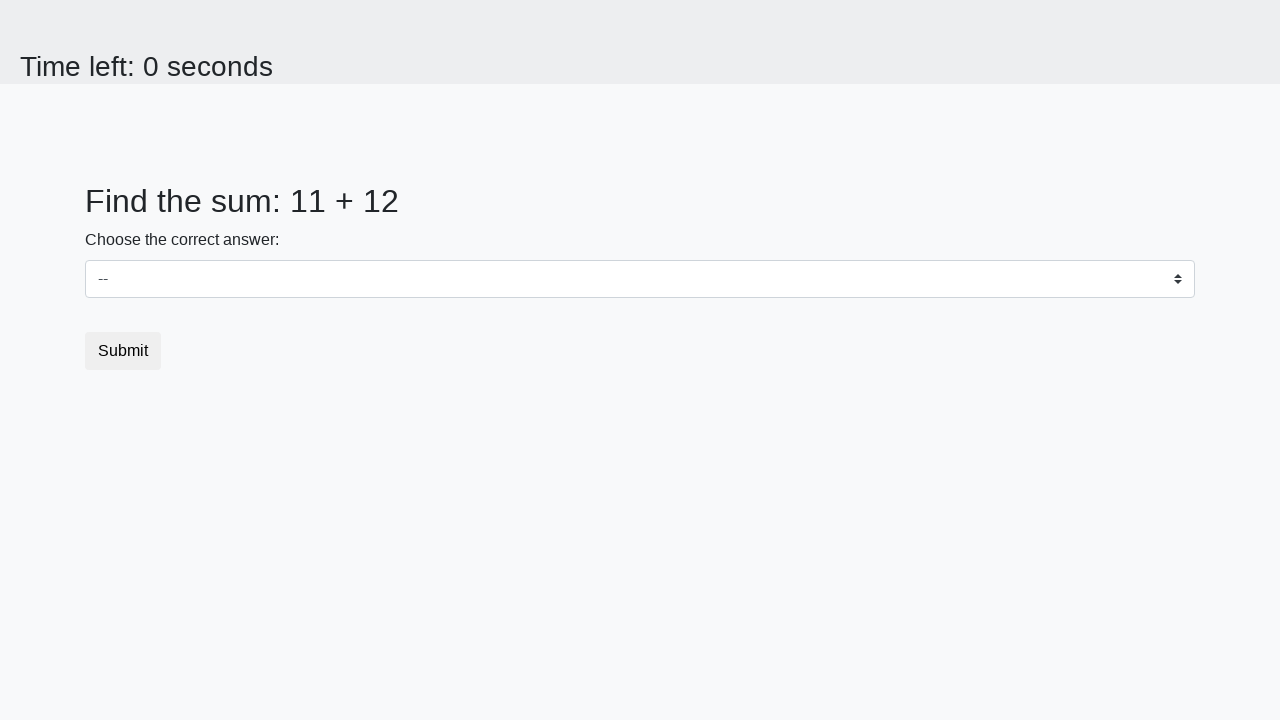

Retrieved second number: 12
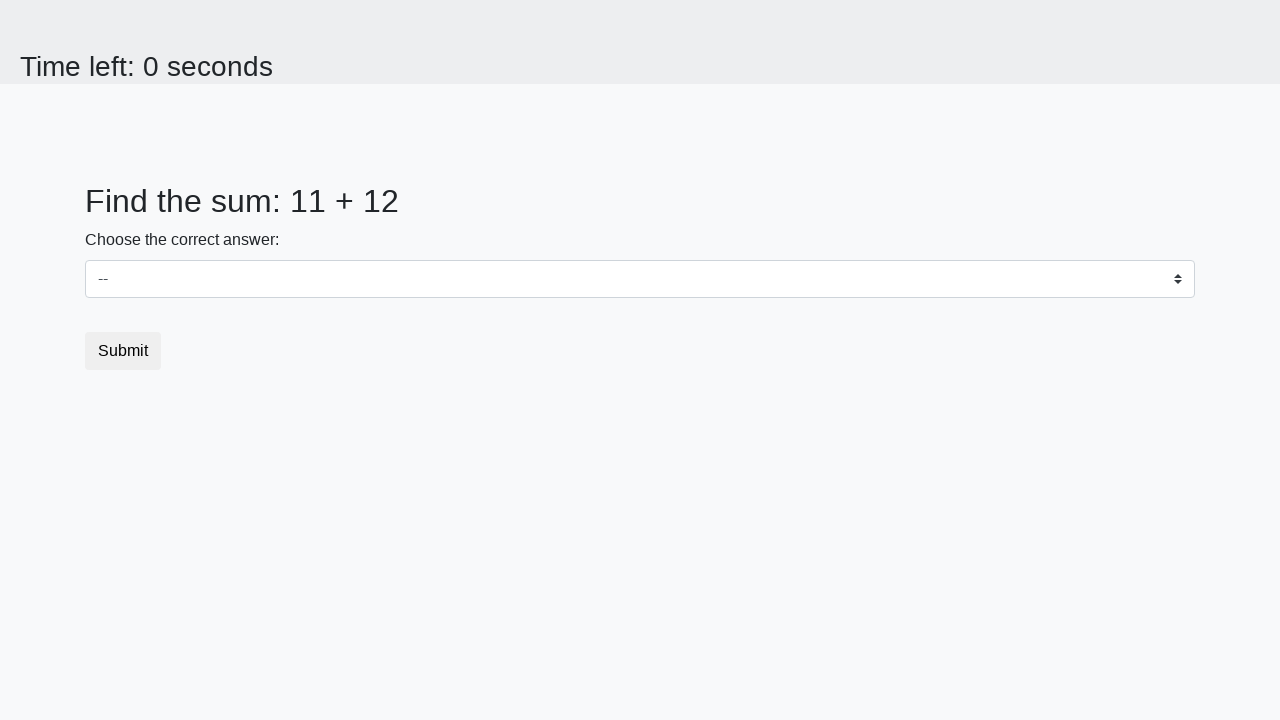

Calculated sum: 11 + 12 = 23
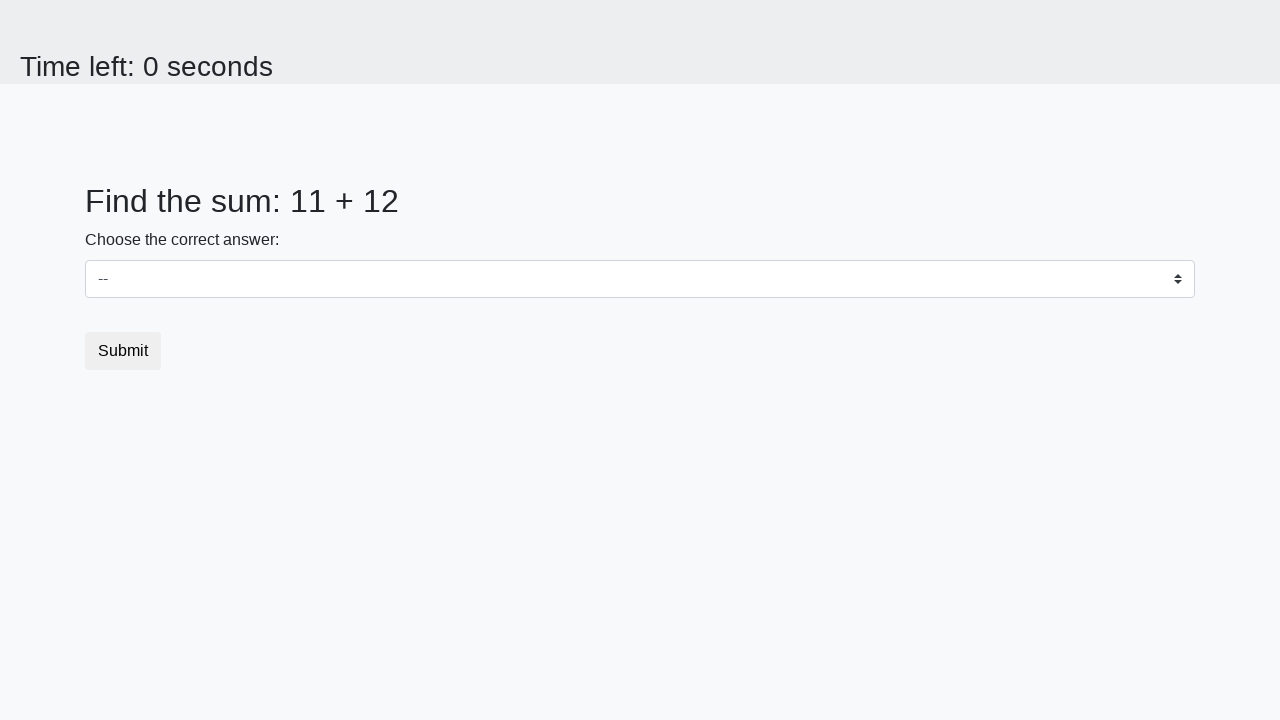

Selected value '23' from dropdown menu on select
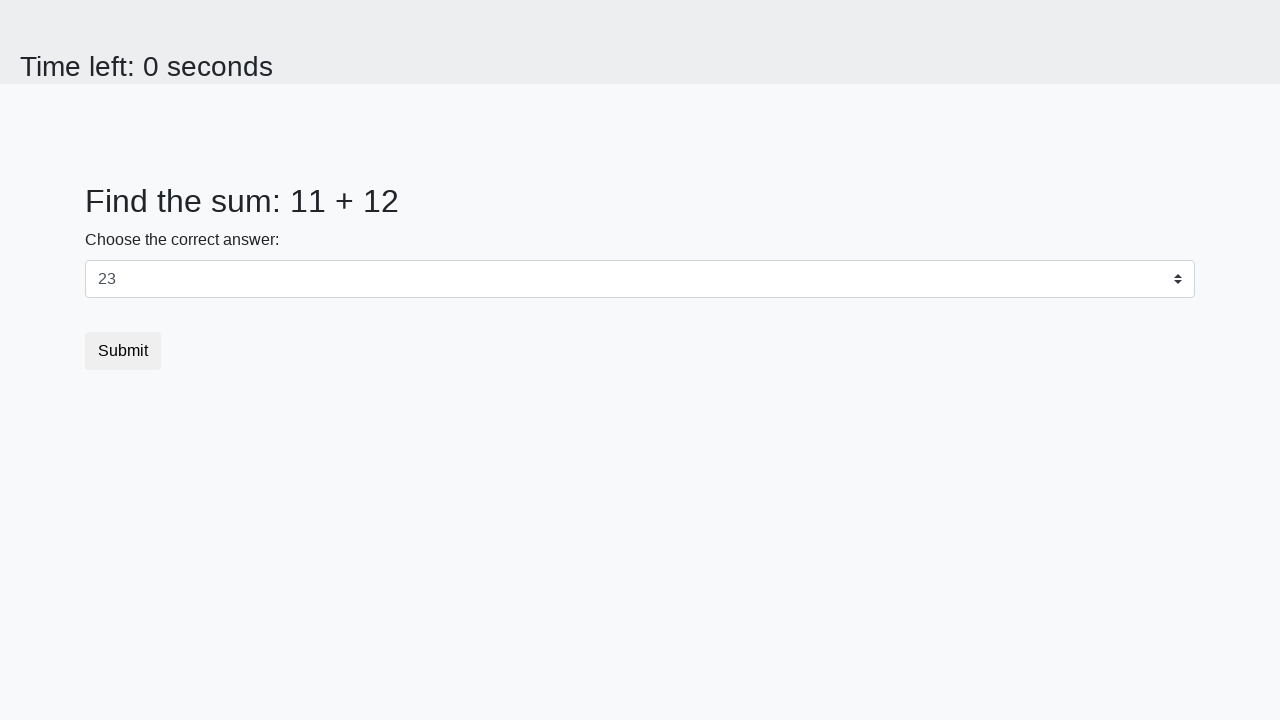

Clicked the submit button at (123, 351) on button.btn.btn-default
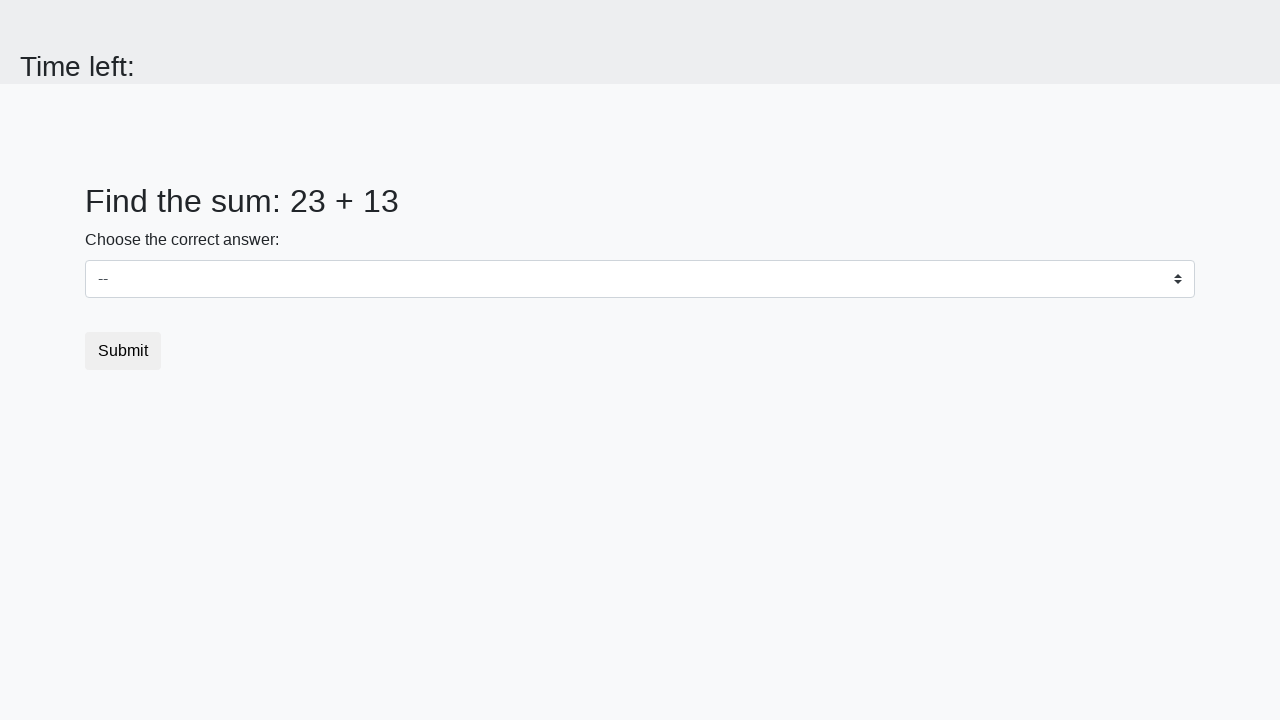

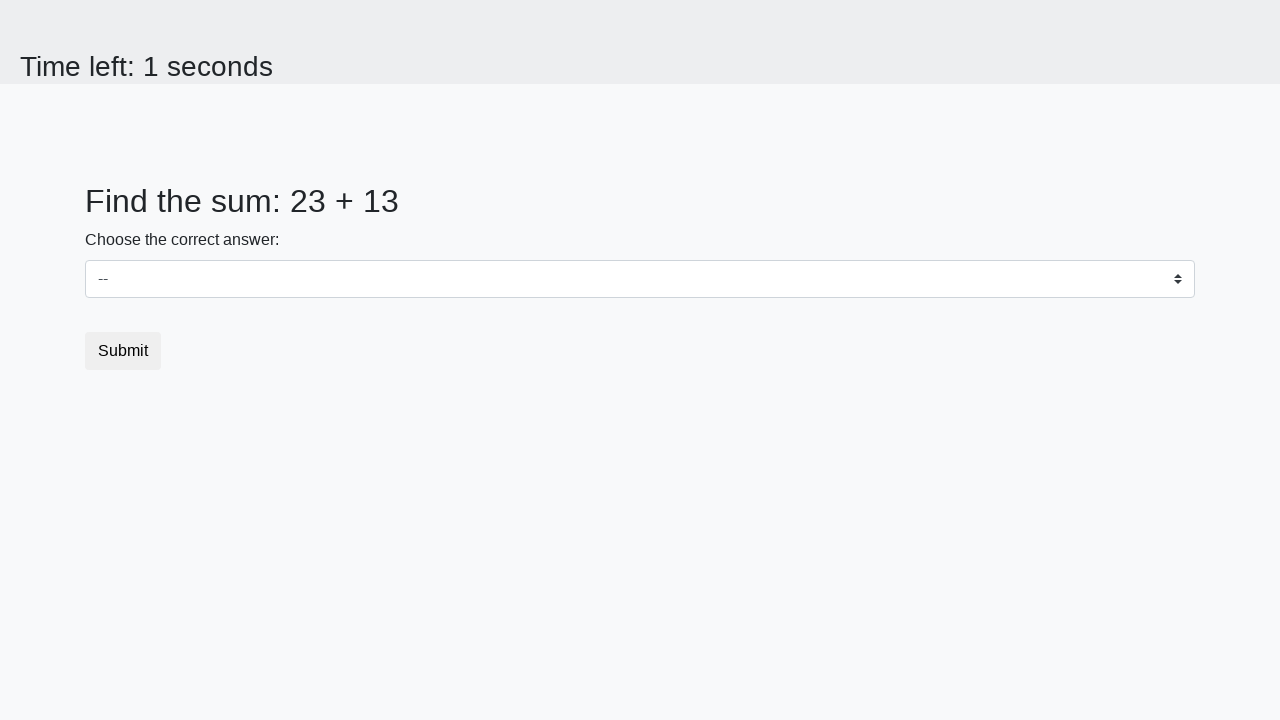